Tests multi-select dropdown functionality by selecting all options, then deselecting specific options and clearing all selections

Starting URL: https://www.syntaxprojects.com/basic-select-dropdown-demo.php

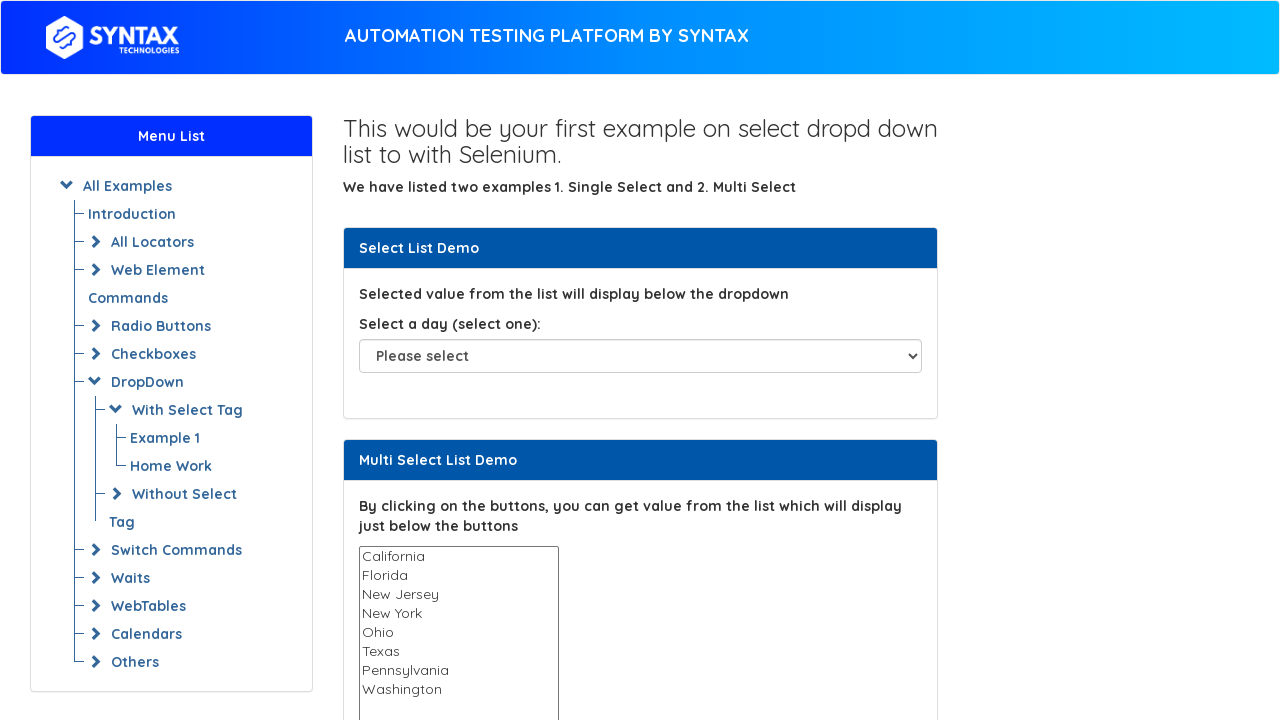

Located multi-select dropdown element
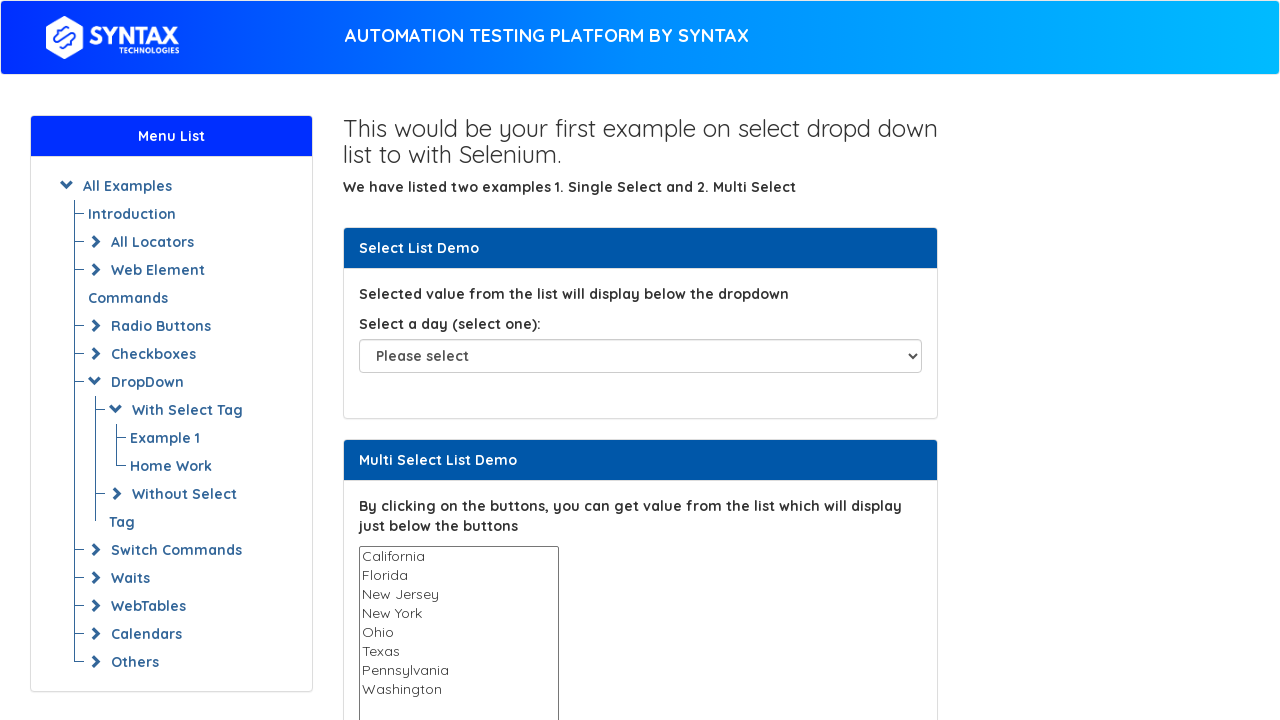

Retrieved all options from multi-select dropdown
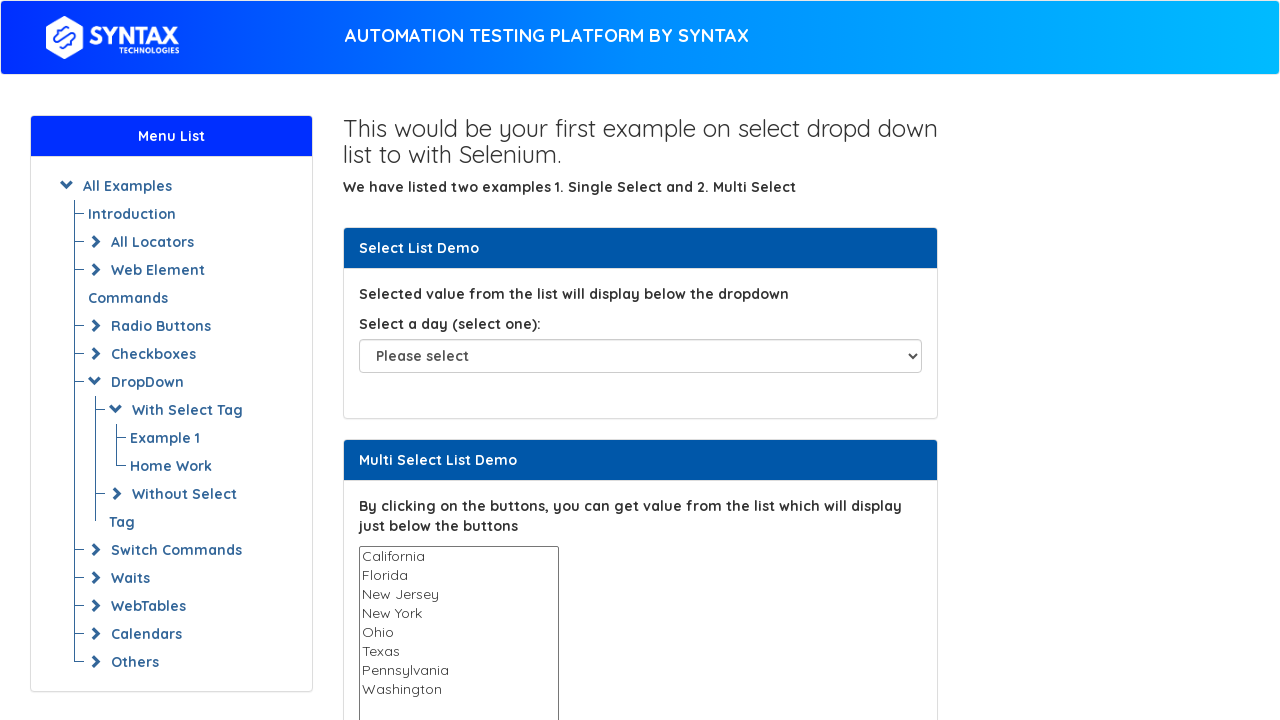

Selected option 'California' from multi-select dropdown on #multi-select
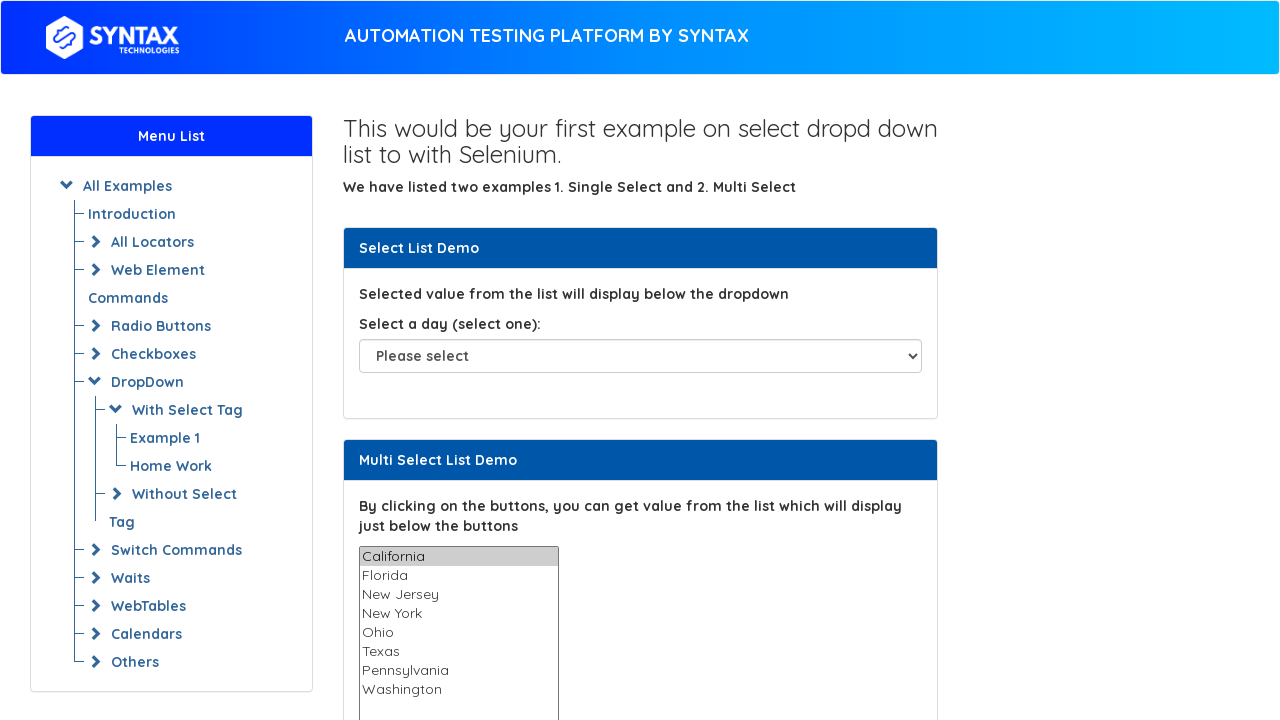

Waited 1 second between selections
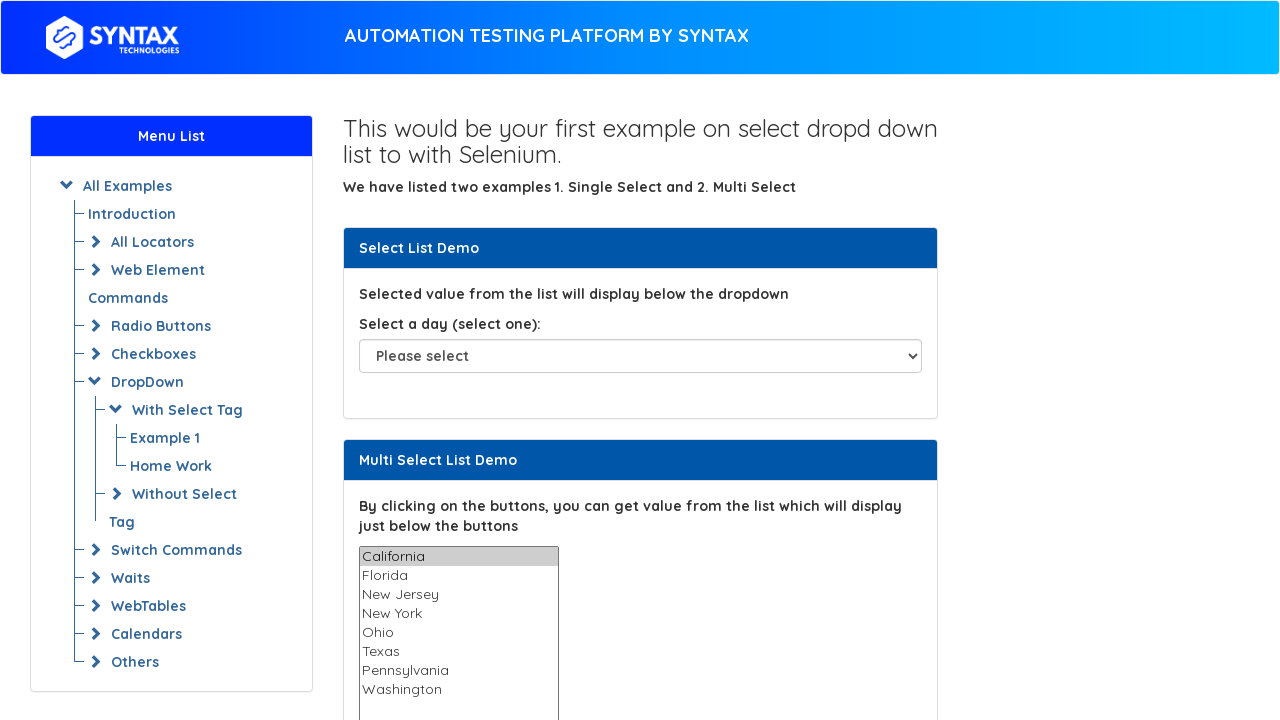

Selected option 'Florida' from multi-select dropdown on #multi-select
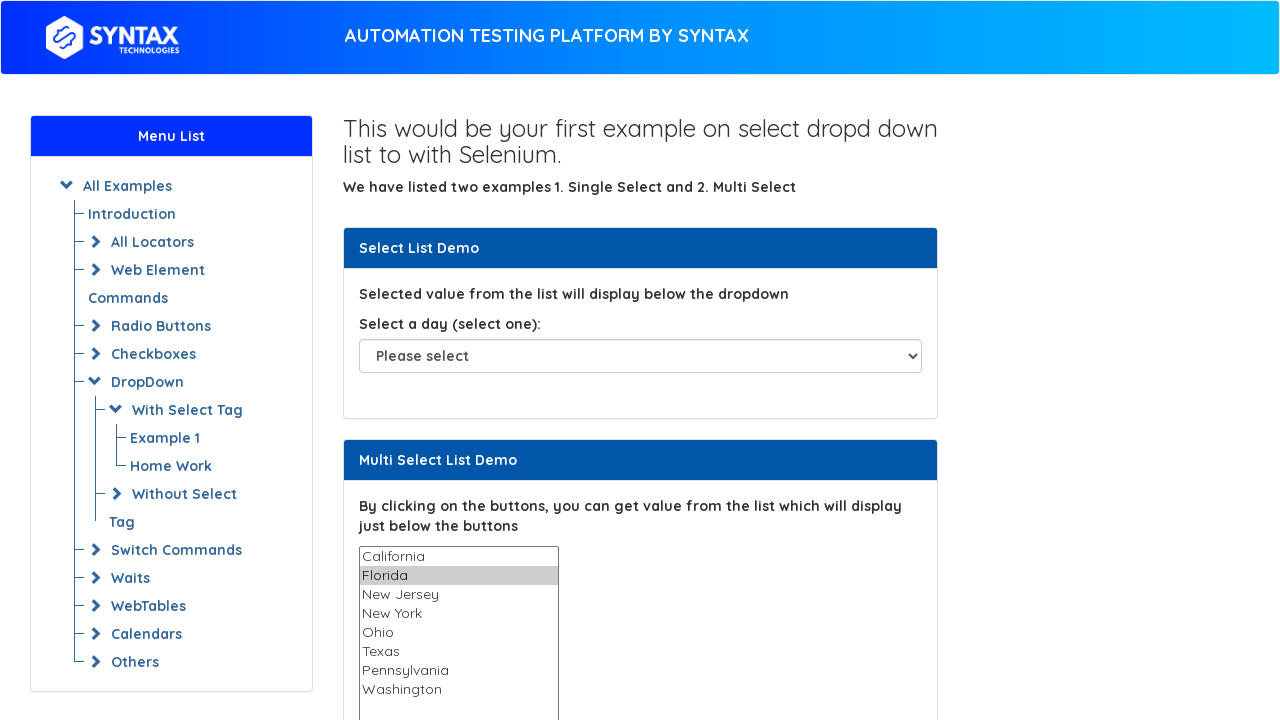

Waited 1 second between selections
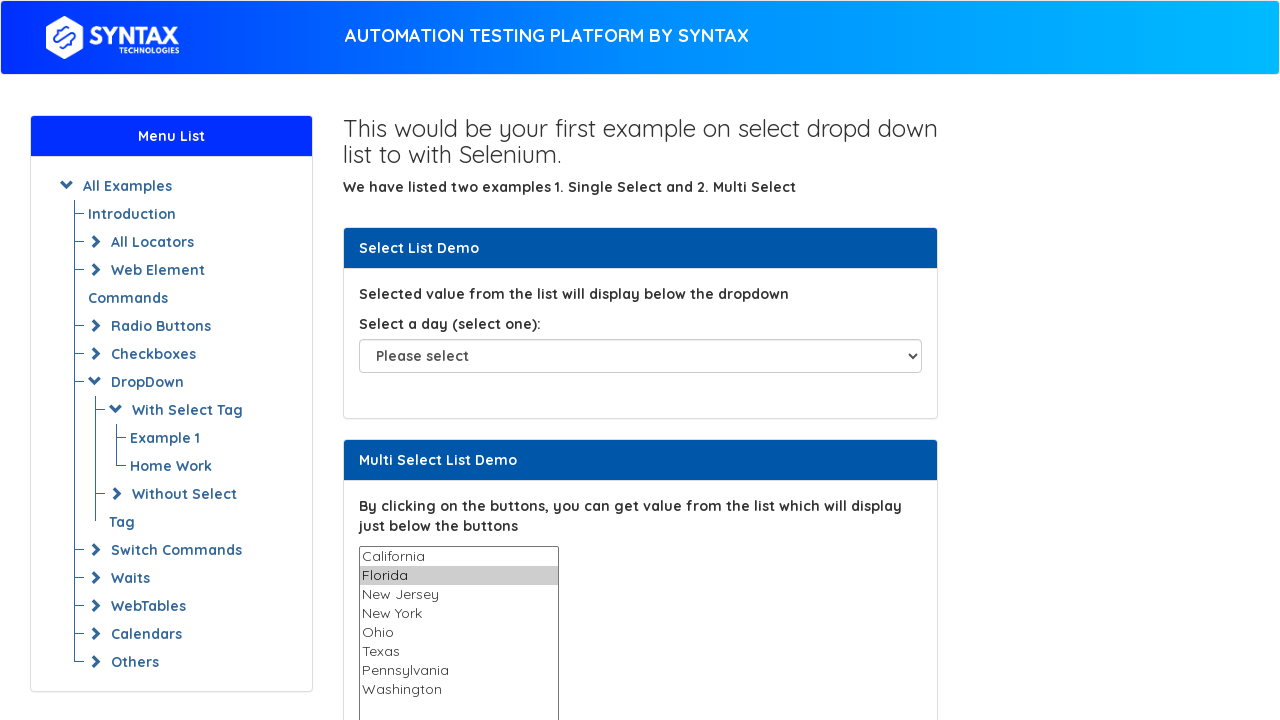

Selected option 'New Jersey' from multi-select dropdown on #multi-select
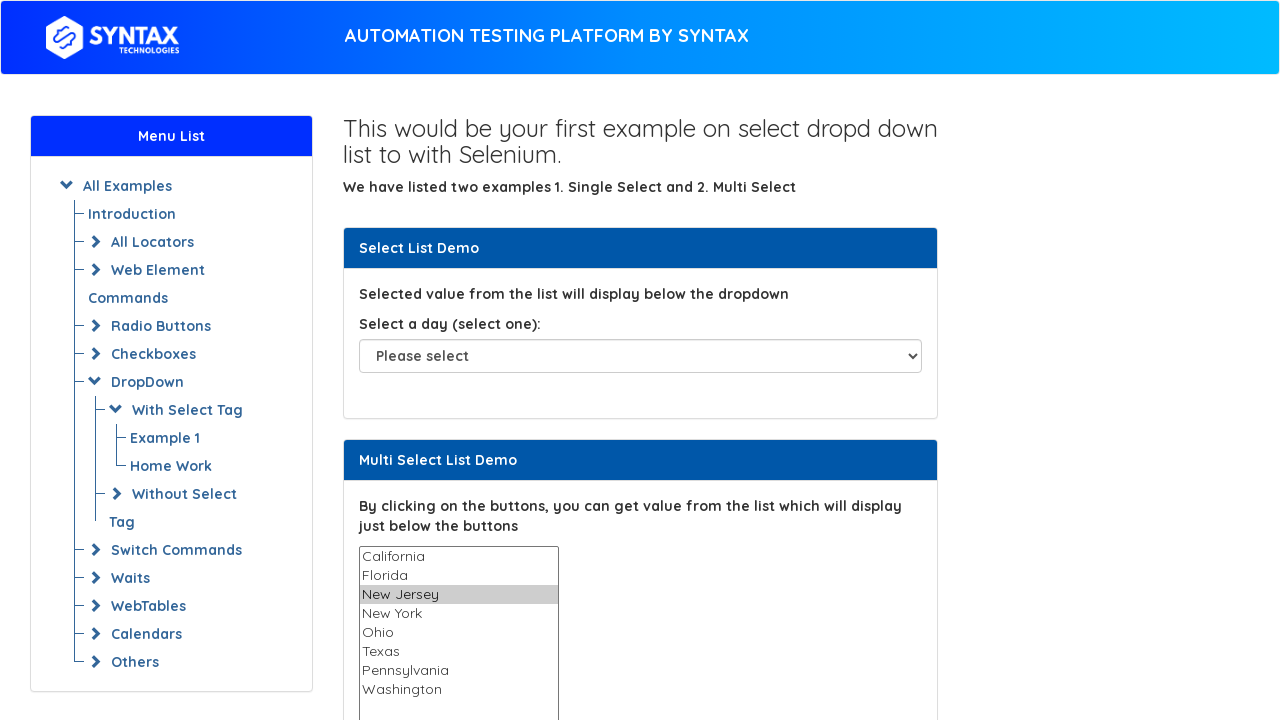

Waited 1 second between selections
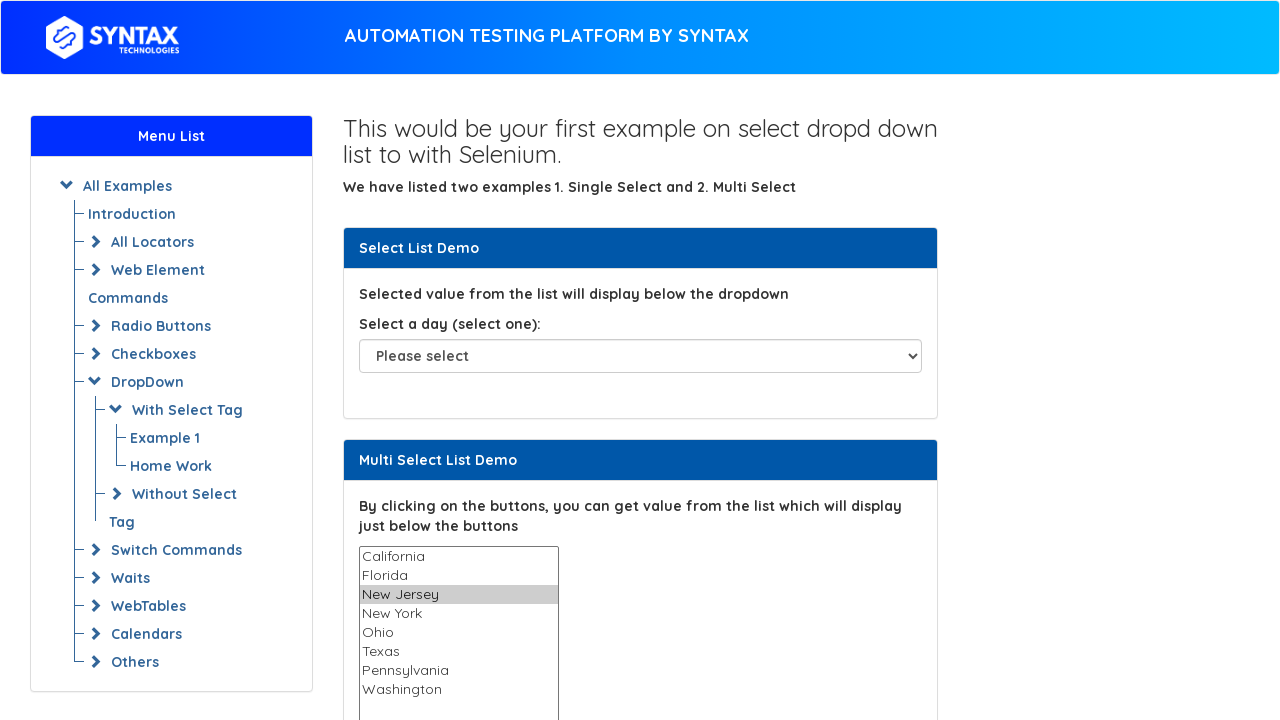

Selected option 'New York' from multi-select dropdown on #multi-select
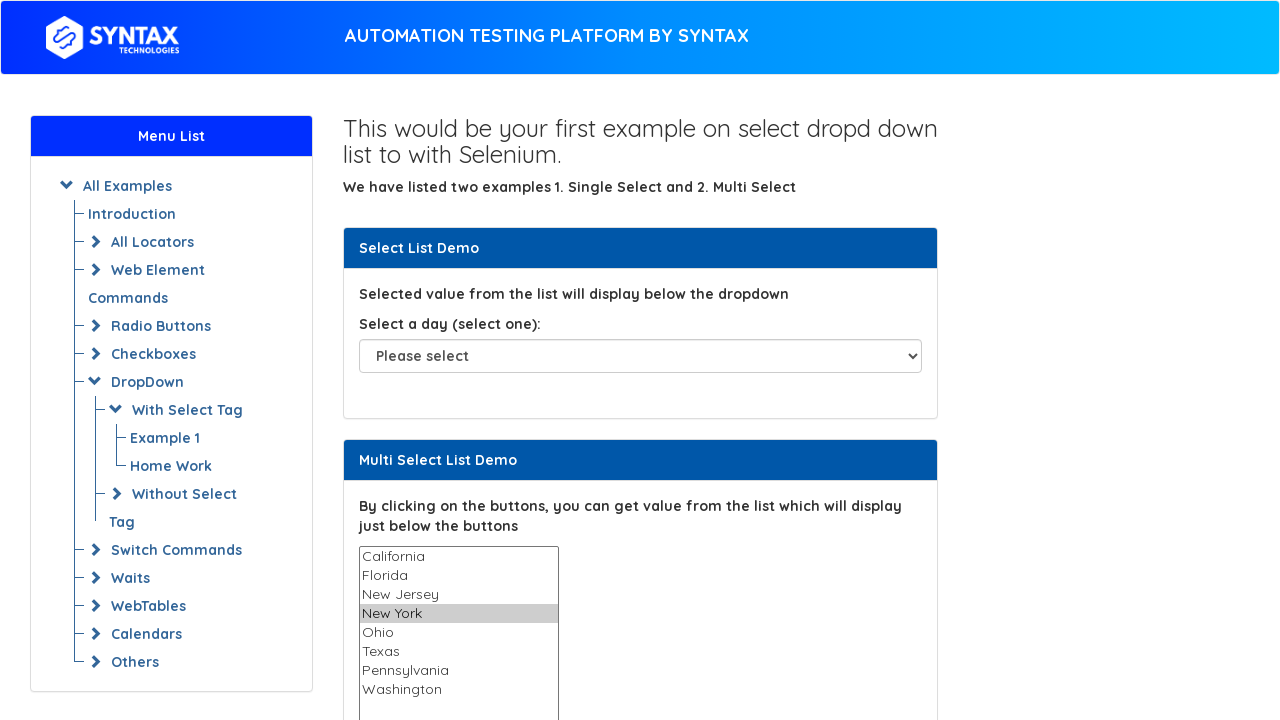

Waited 1 second between selections
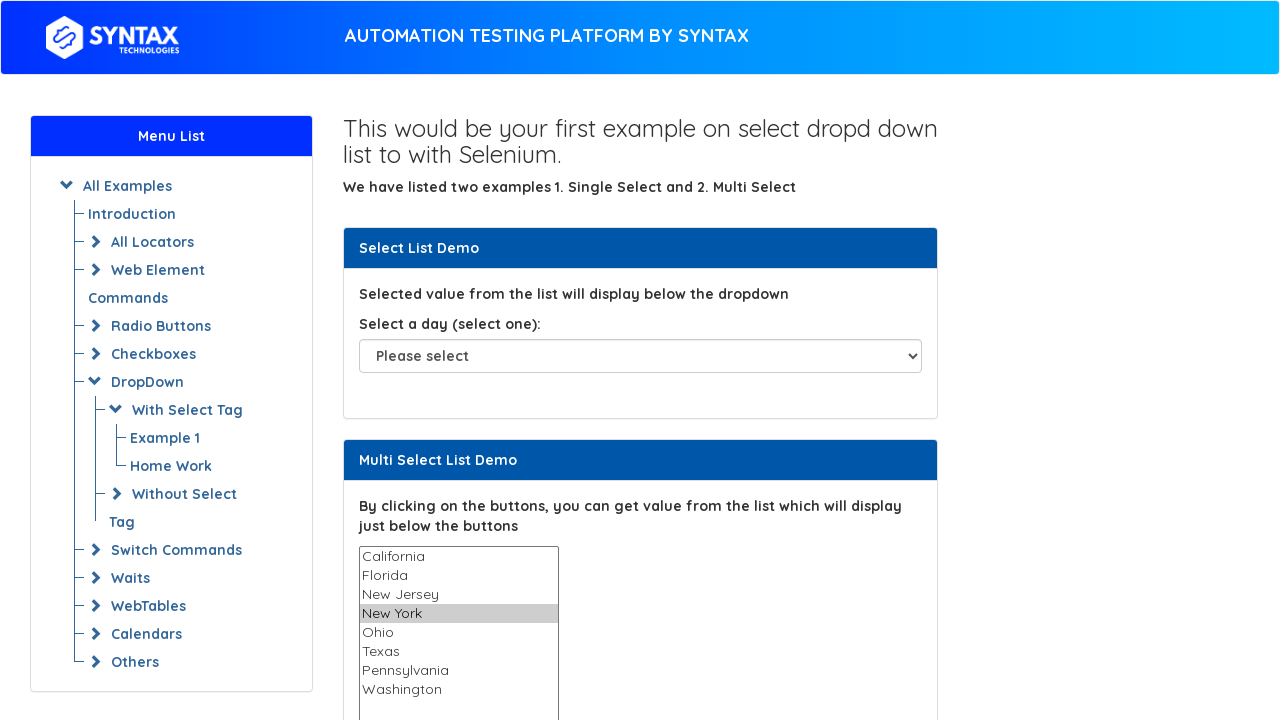

Selected option 'Ohio' from multi-select dropdown on #multi-select
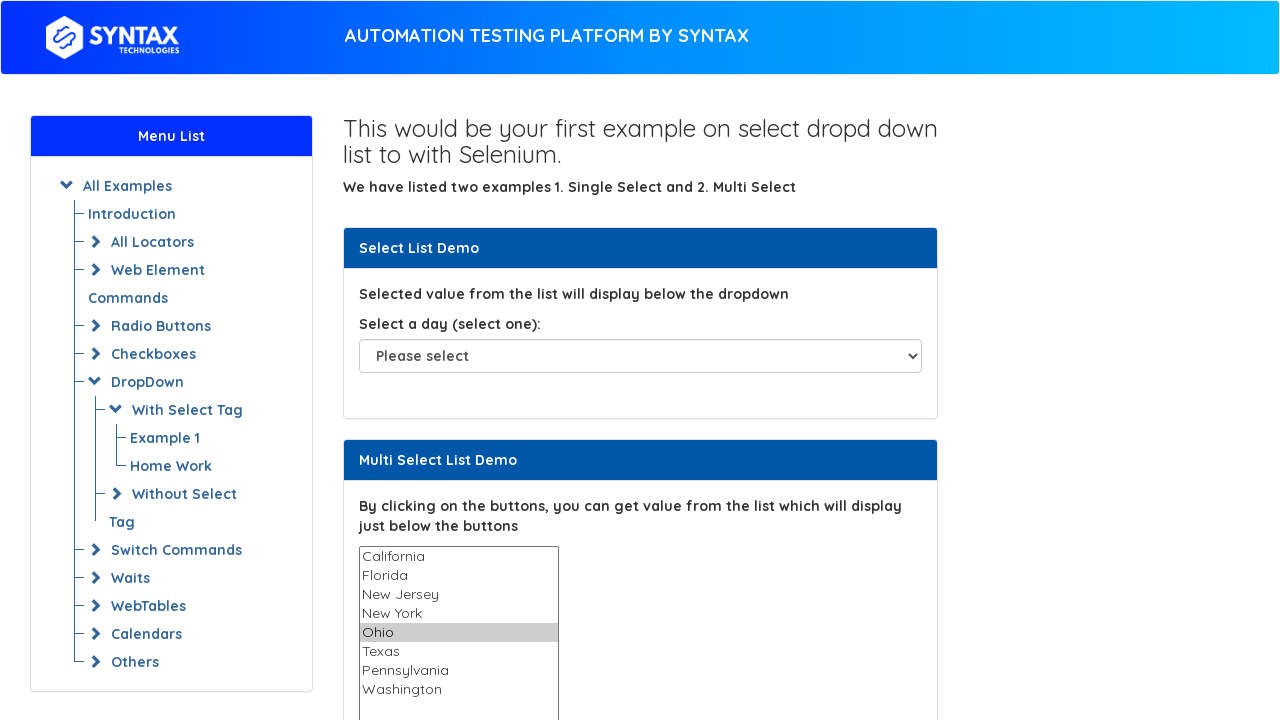

Waited 1 second between selections
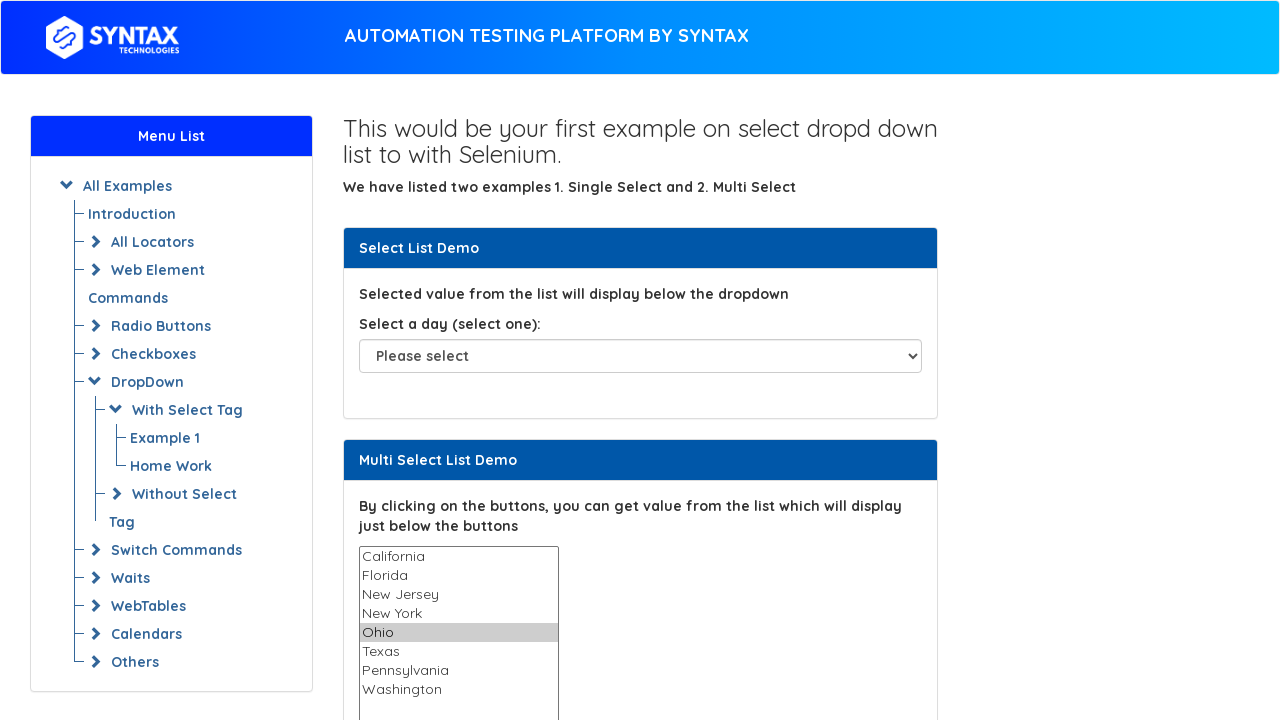

Selected option 'Texas' from multi-select dropdown on #multi-select
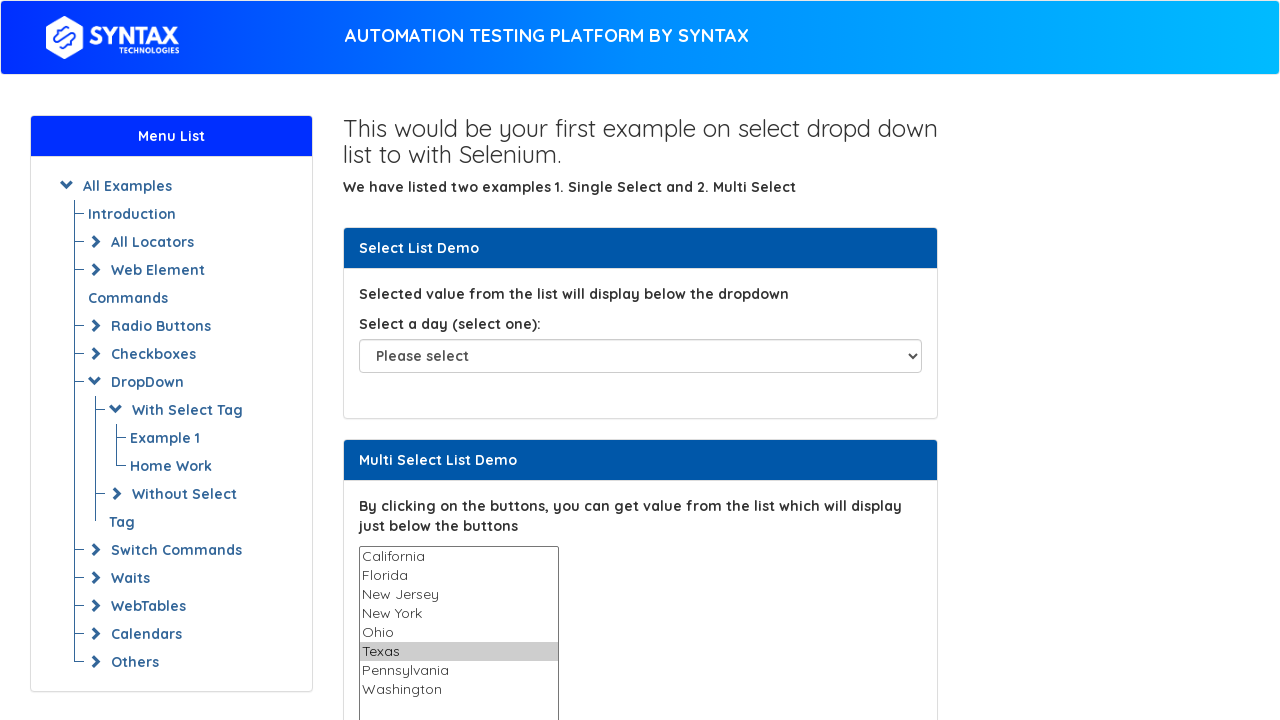

Waited 1 second between selections
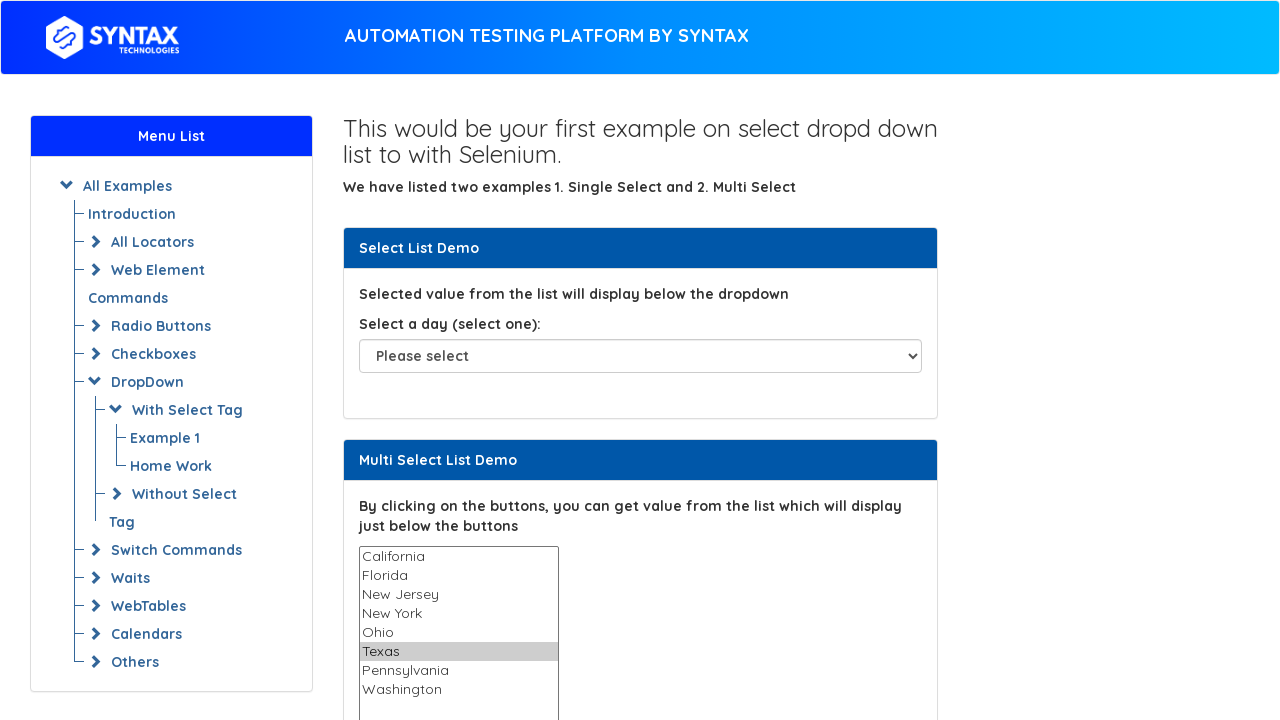

Selected option 'Pennsylvania' from multi-select dropdown on #multi-select
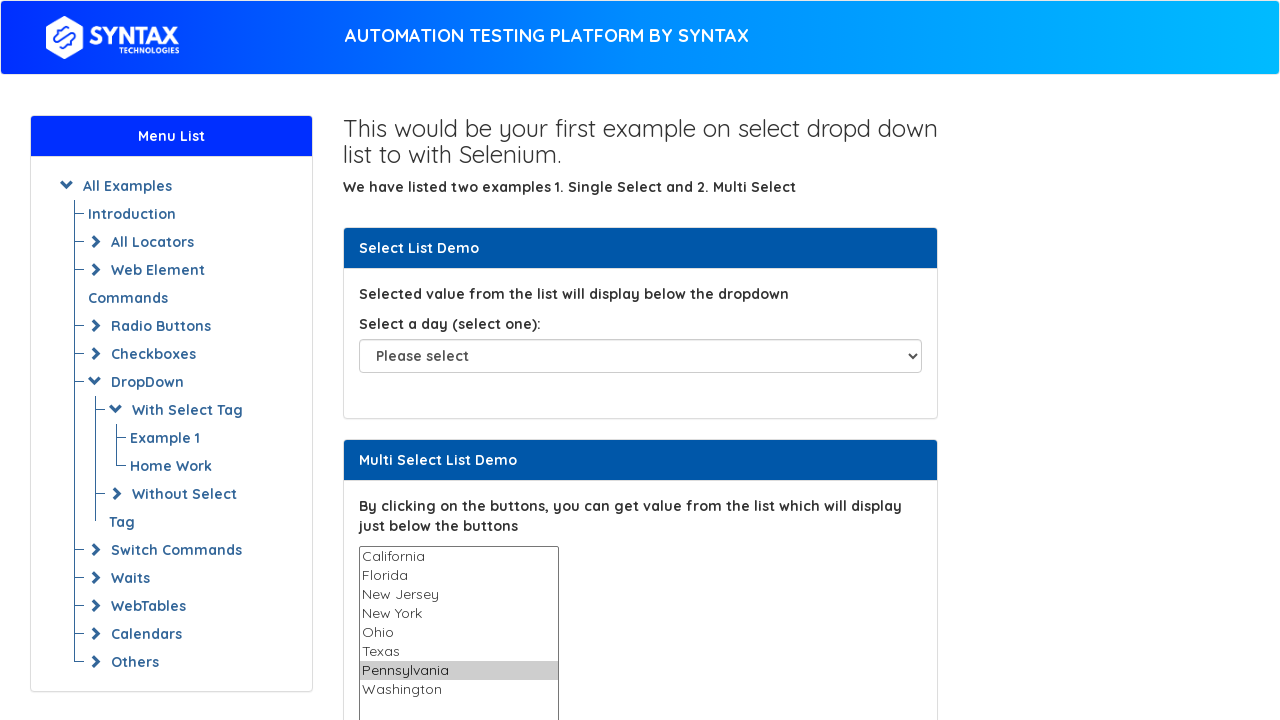

Waited 1 second between selections
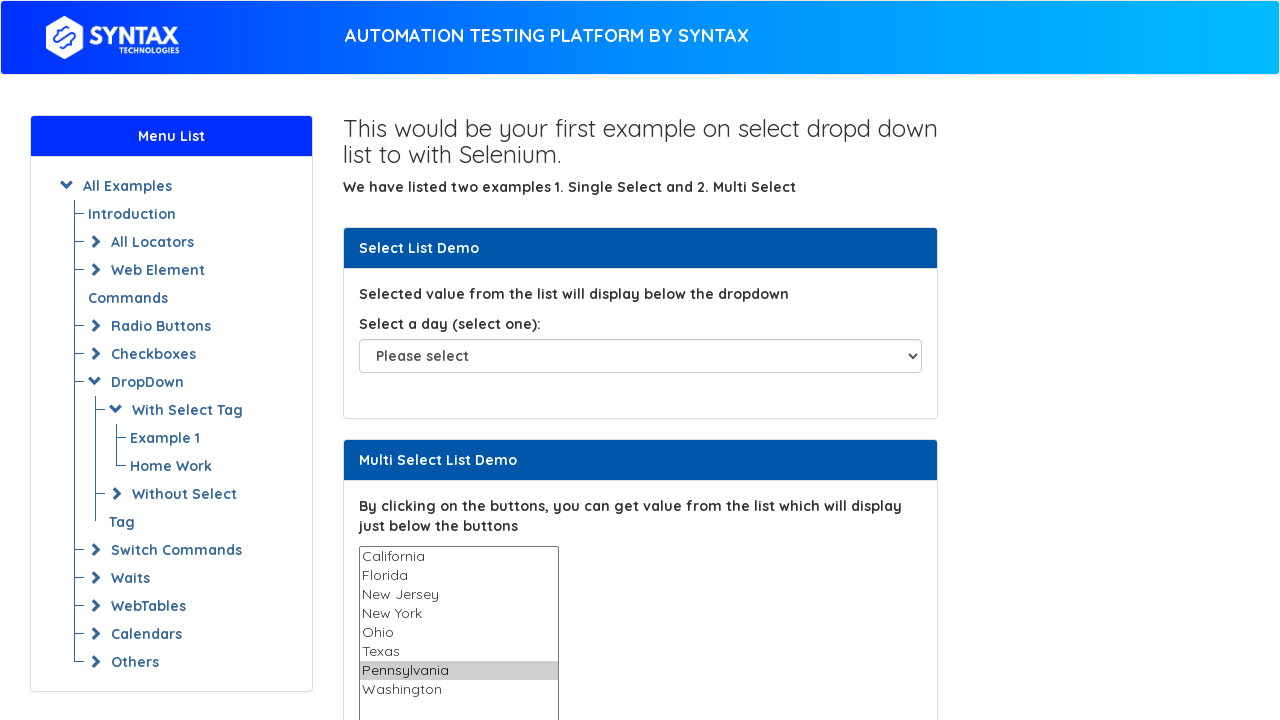

Selected option 'Washington' from multi-select dropdown on #multi-select
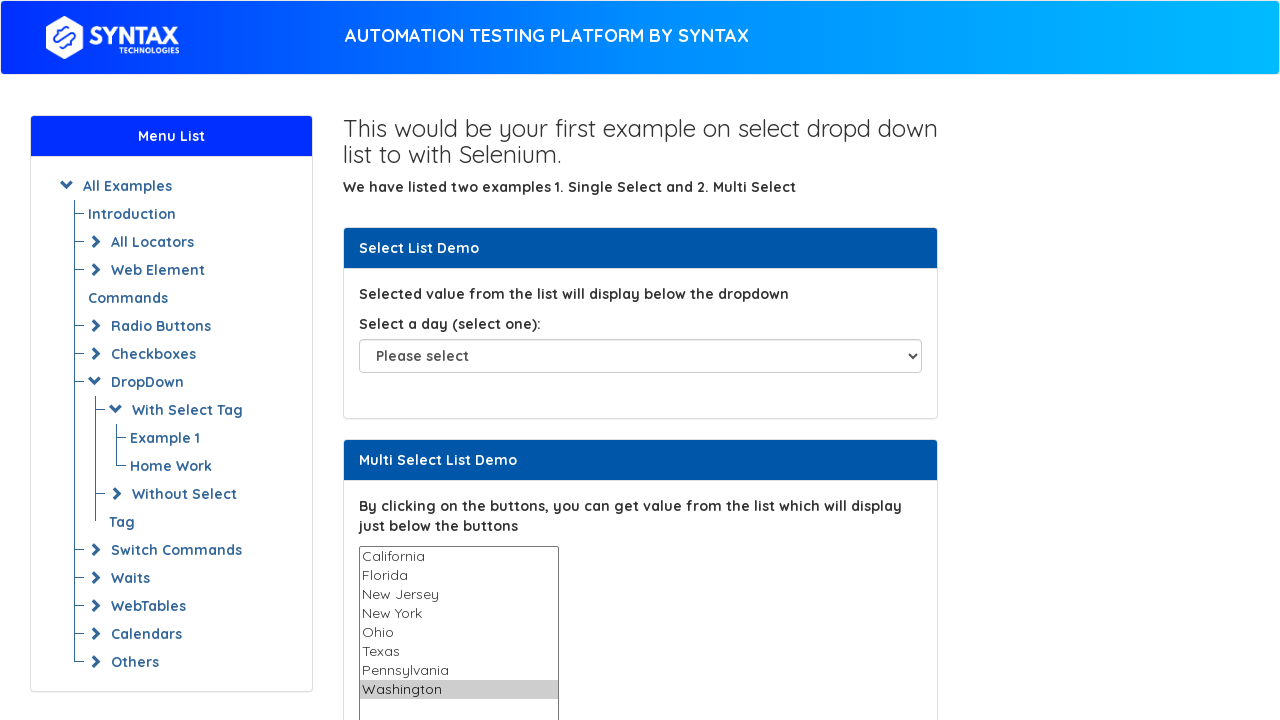

Waited 1 second between selections
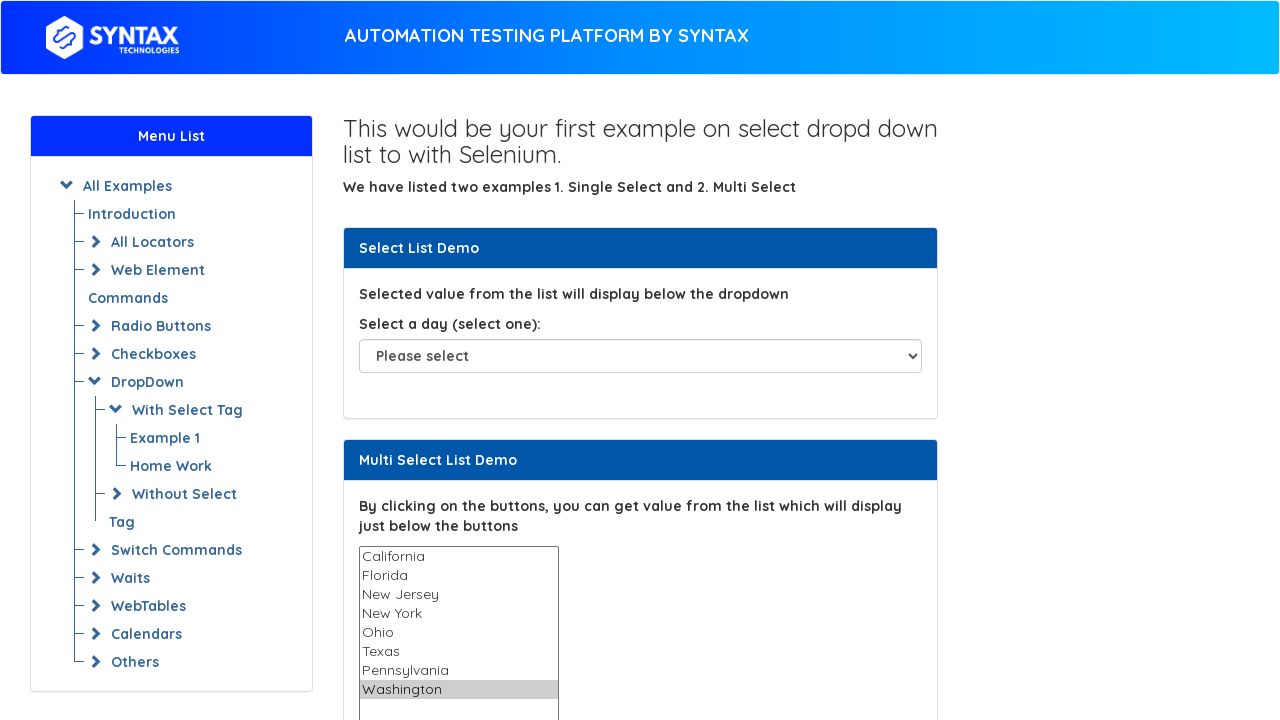

Retrieved all option values from multi-select dropdown
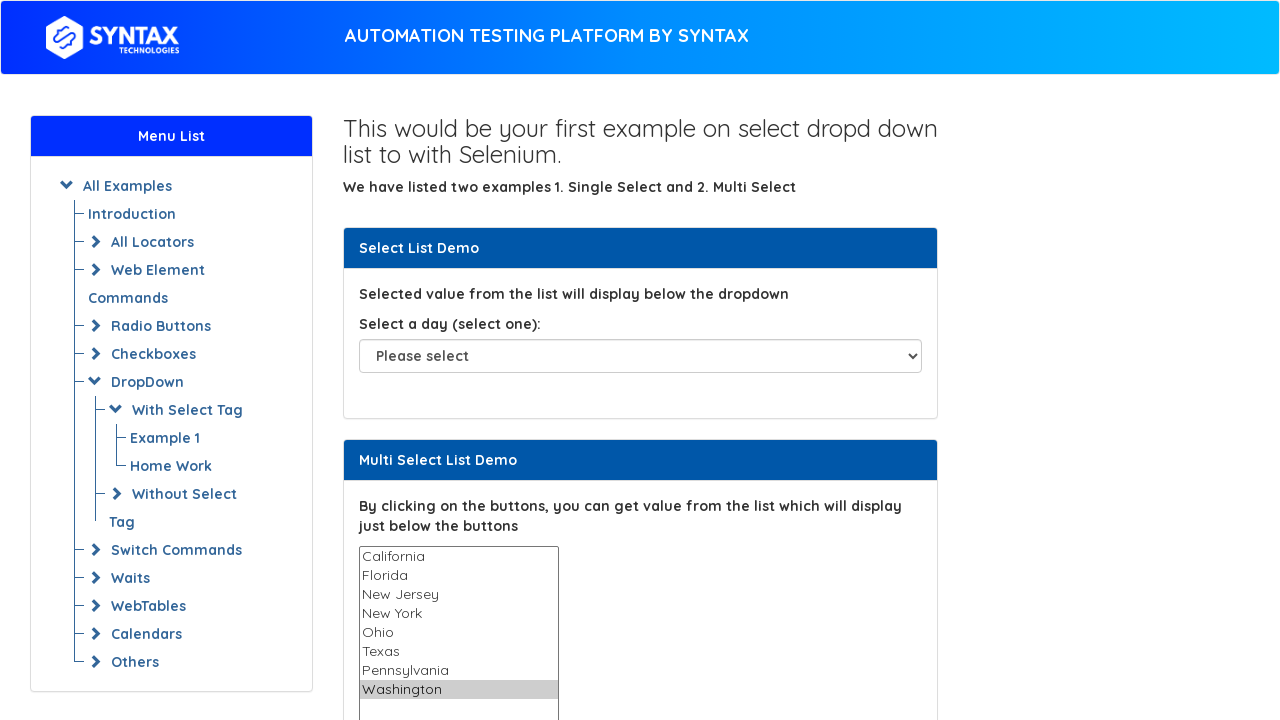

Retrieved value of option at index 5: 'Texas'
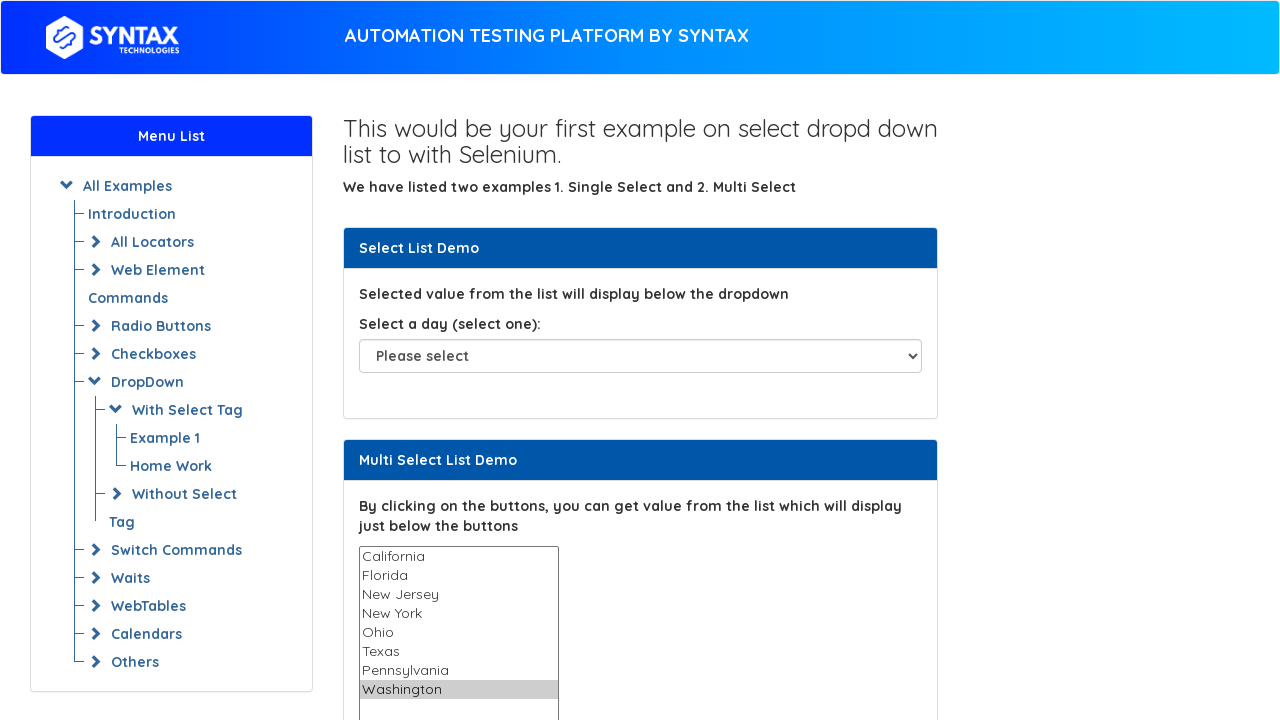

Deselected option at index 5
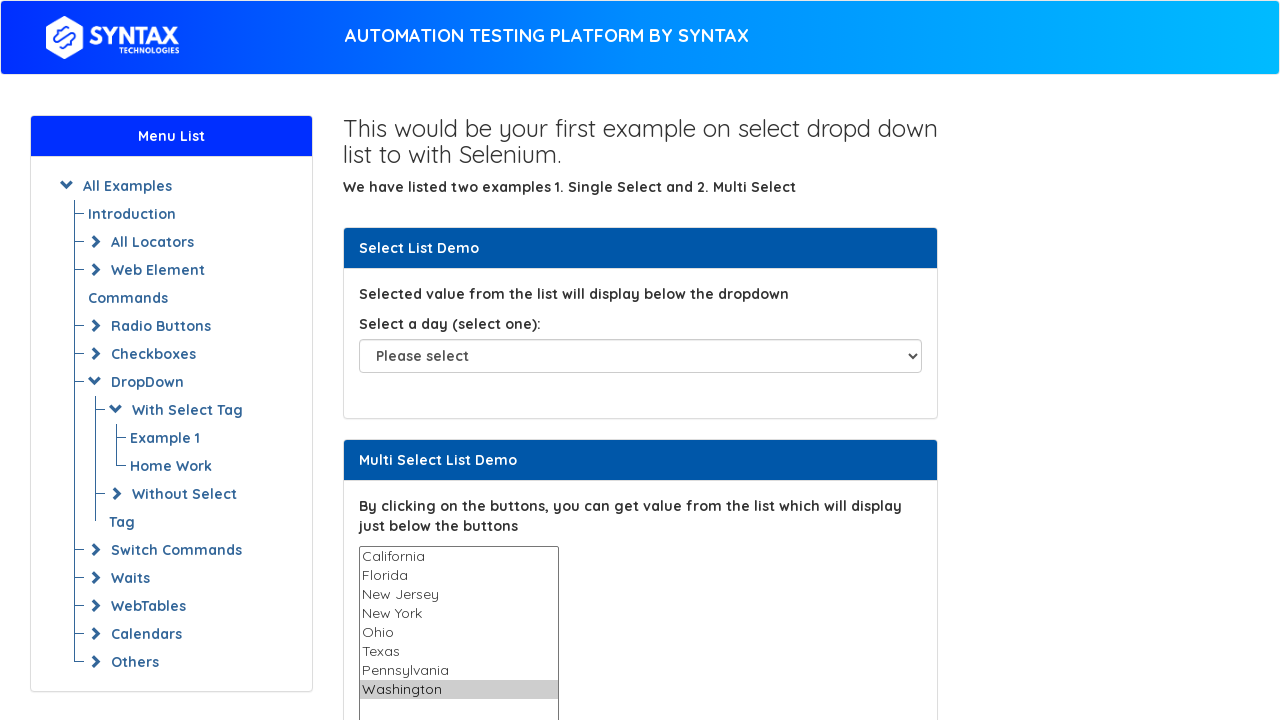

Deselected all options in multi-select dropdown
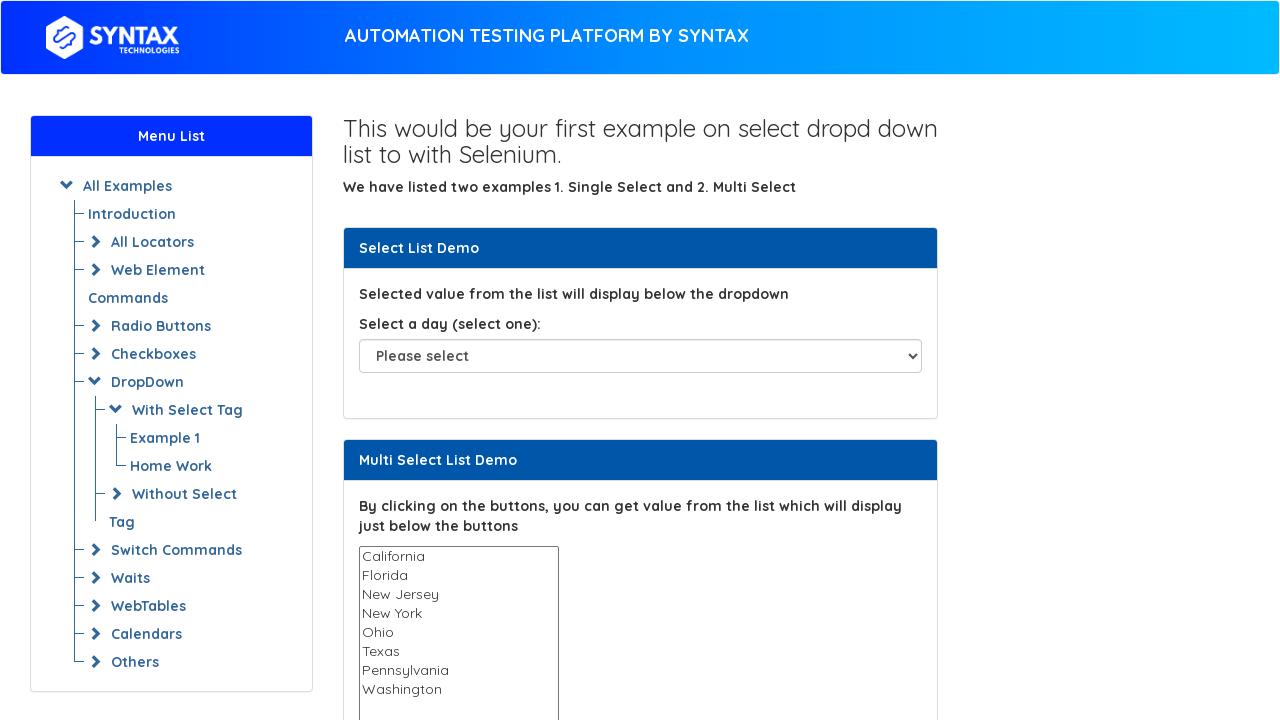

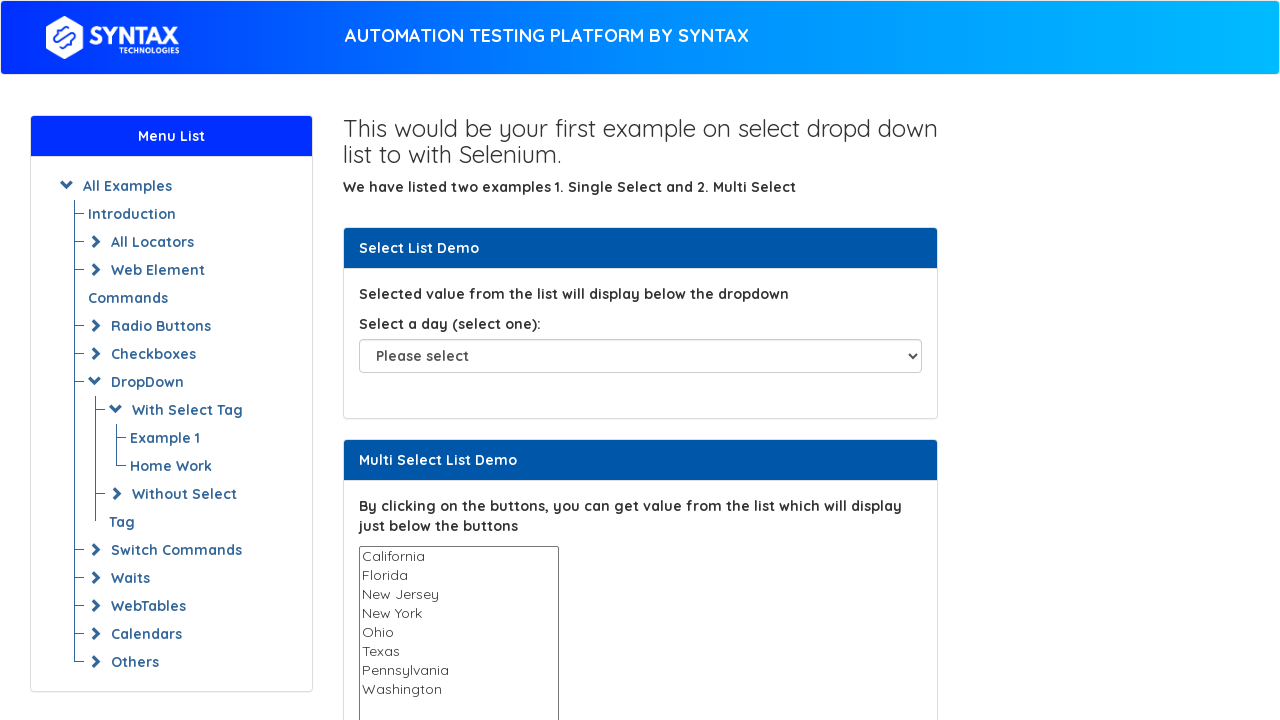